Navigates to Multiple Windows page, clicks to open a new window, and verifies the new window displays the expected message.

Starting URL: http://the-internet.herokuapp.com/windows

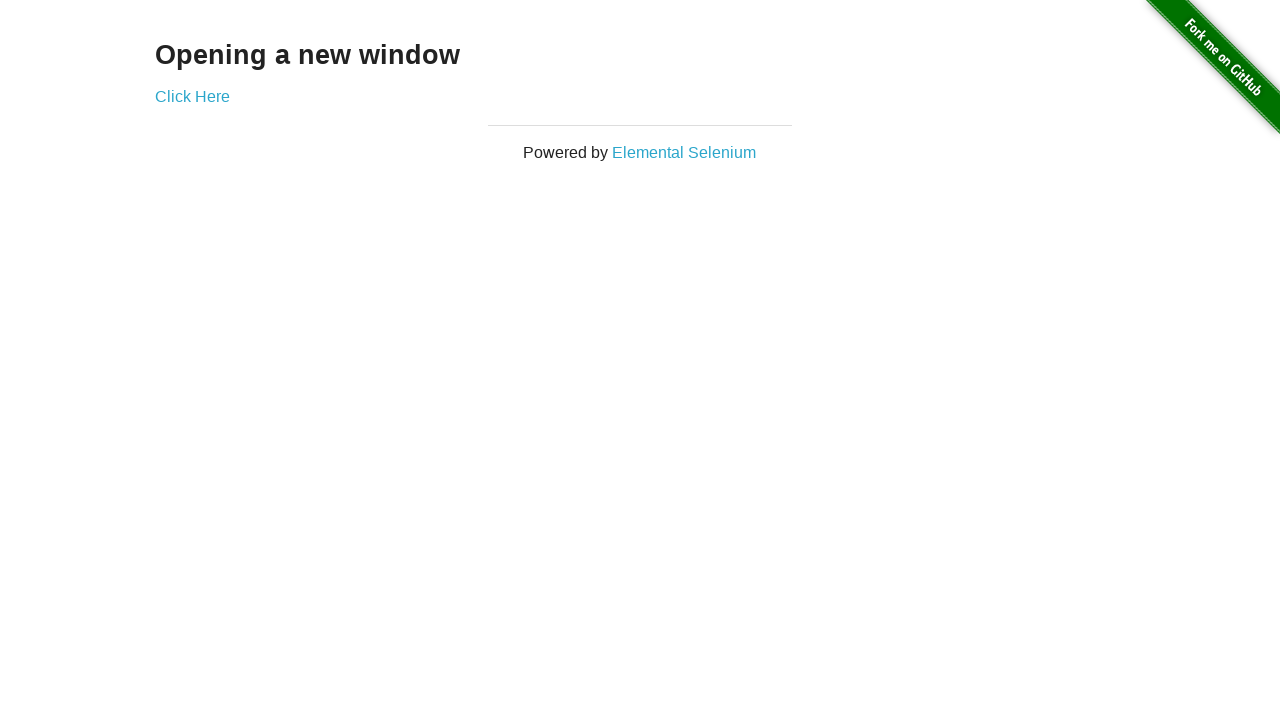

Navigated to Multiple Windows page
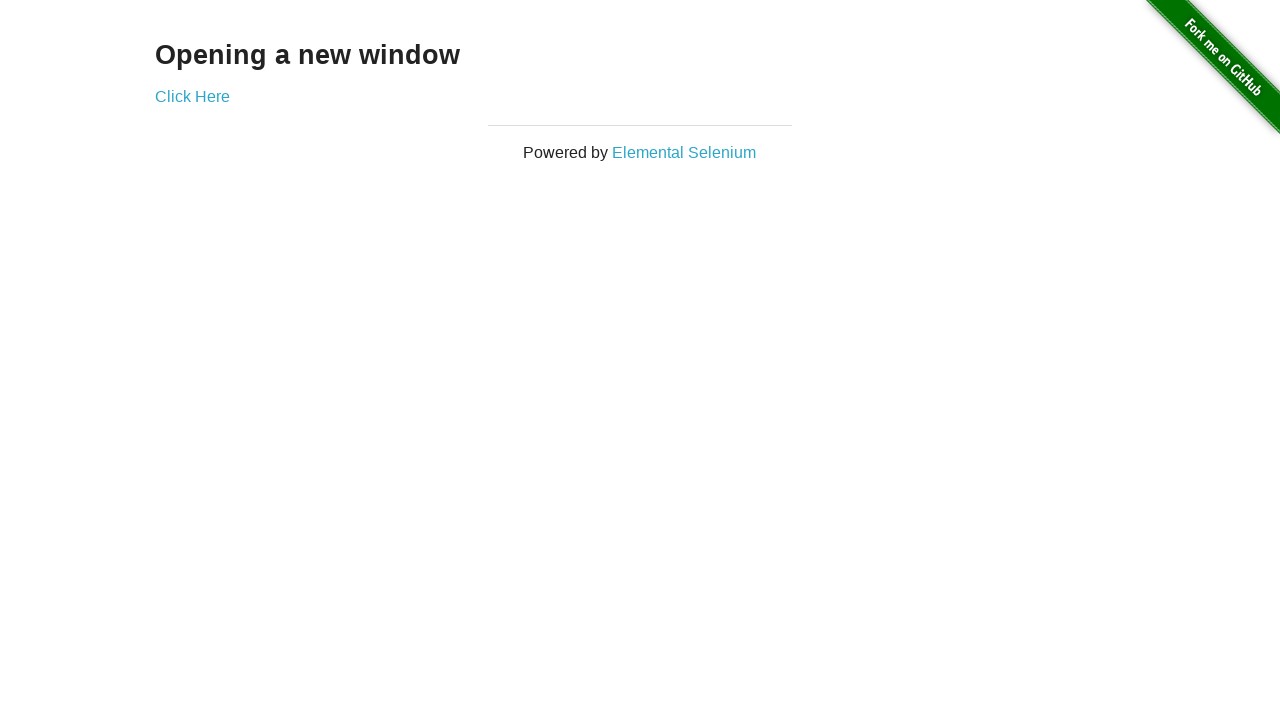

Clicked 'Click Here' link to open new window at (192, 96) on a:has-text('Click Here')
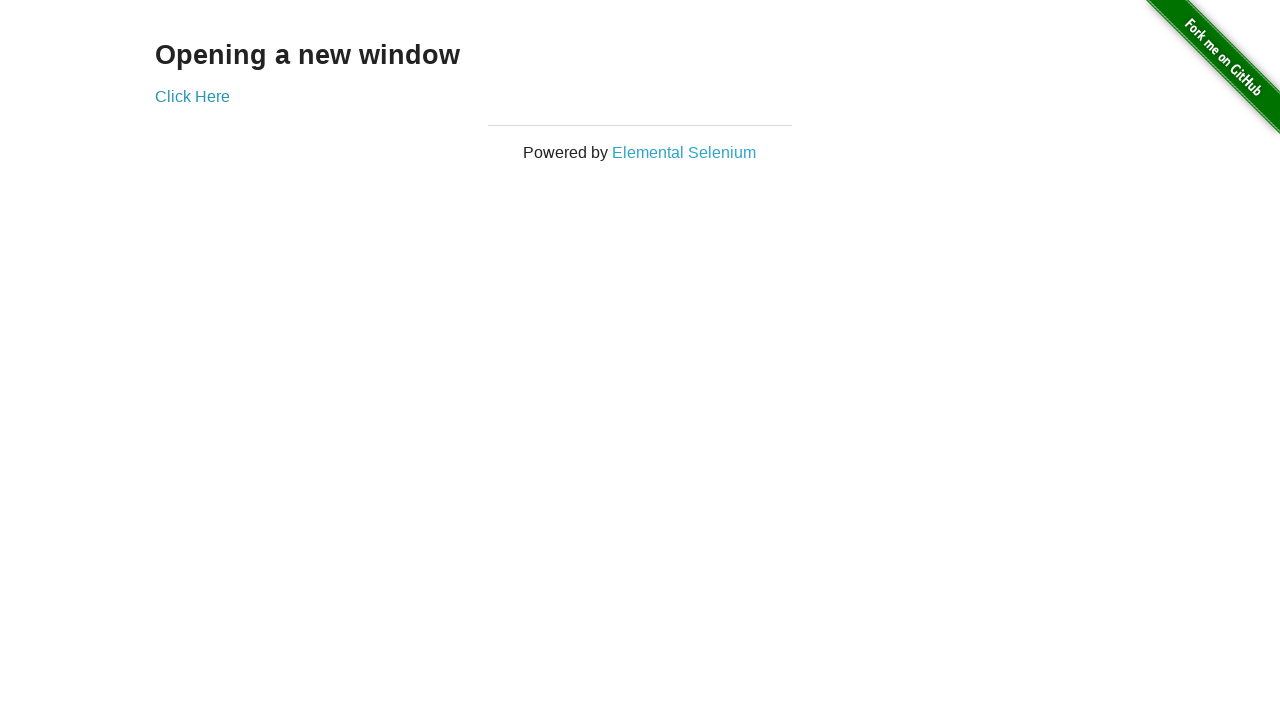

New window opened
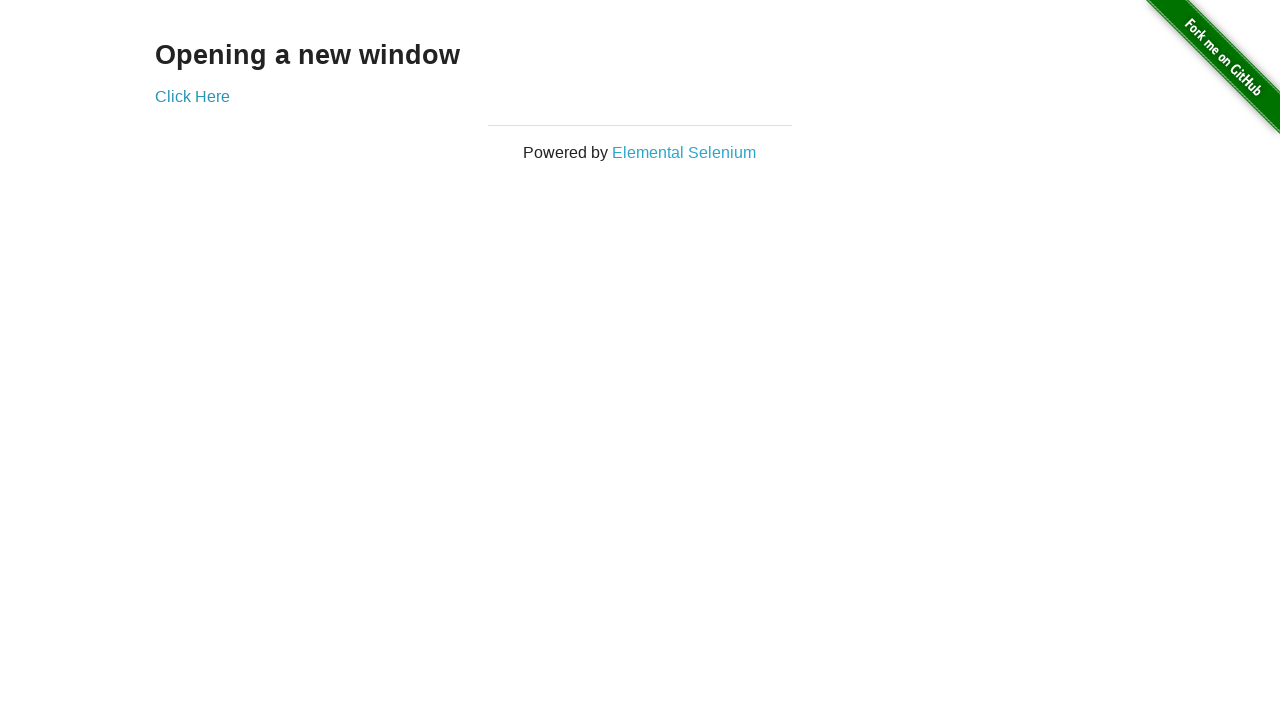

New window page loaded
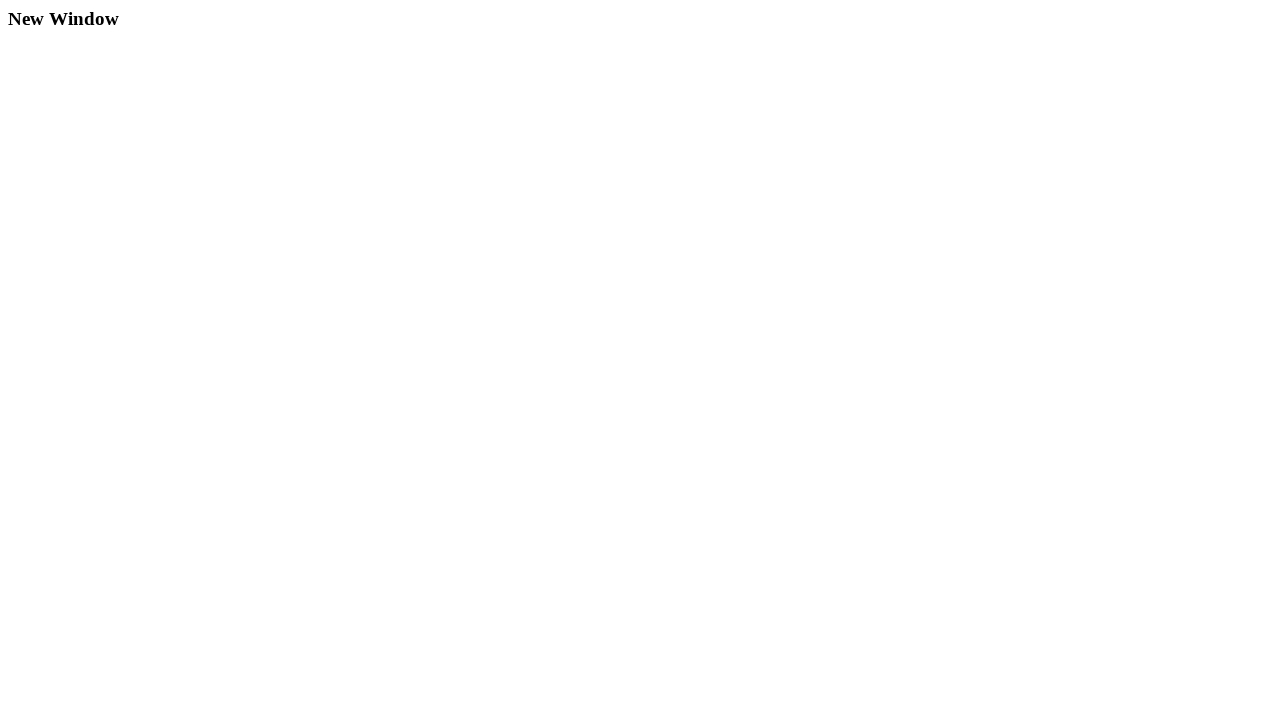

H3 heading element loaded in new window
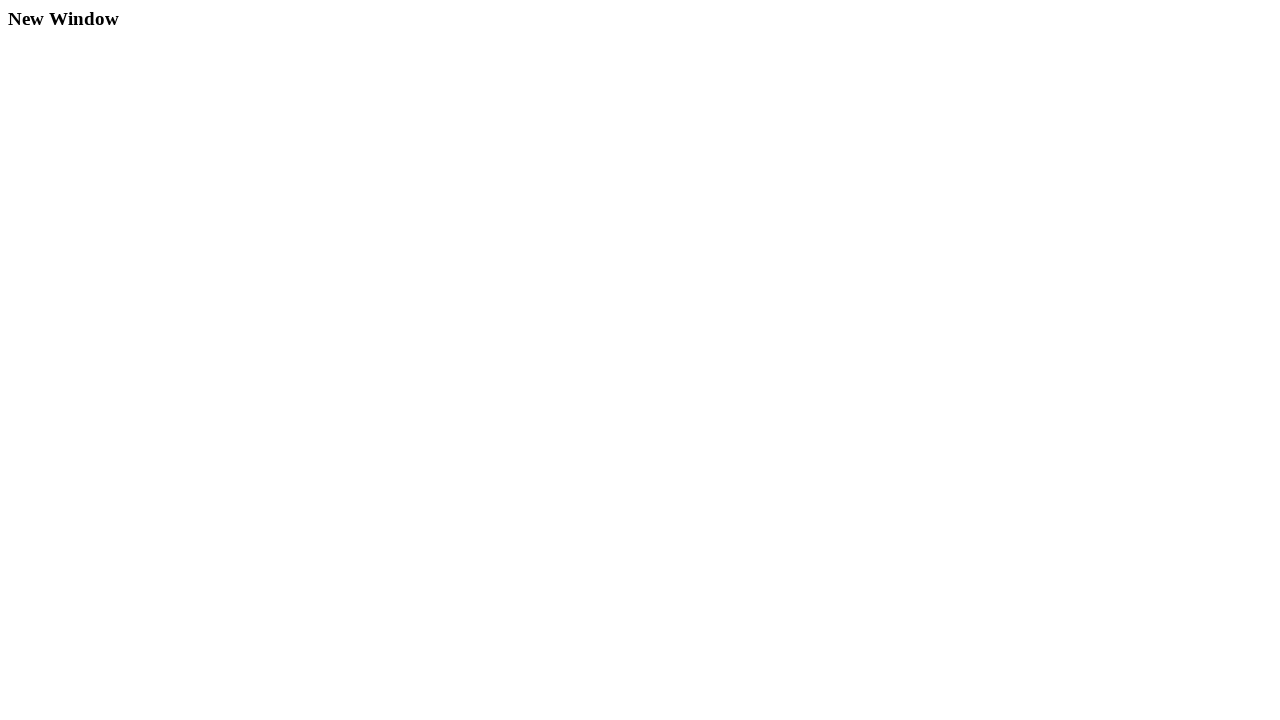

Retrieved heading text: 'New Window'
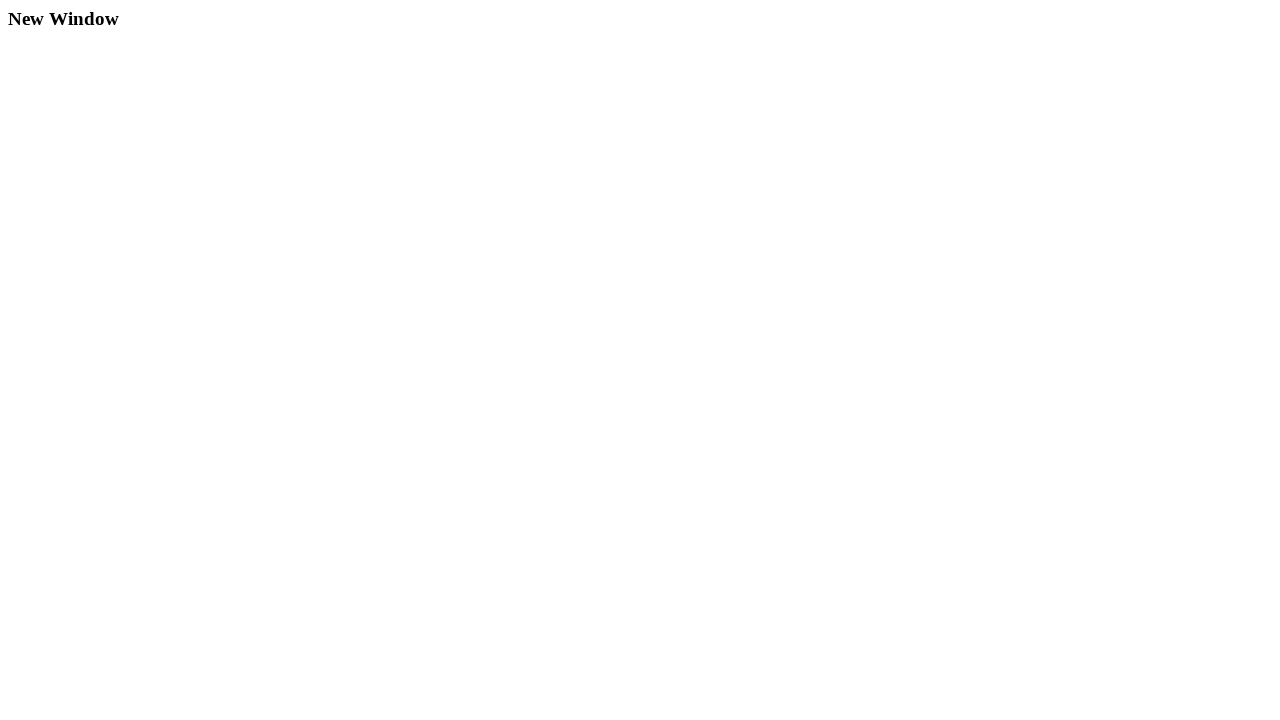

Verified heading contains 'New Window'
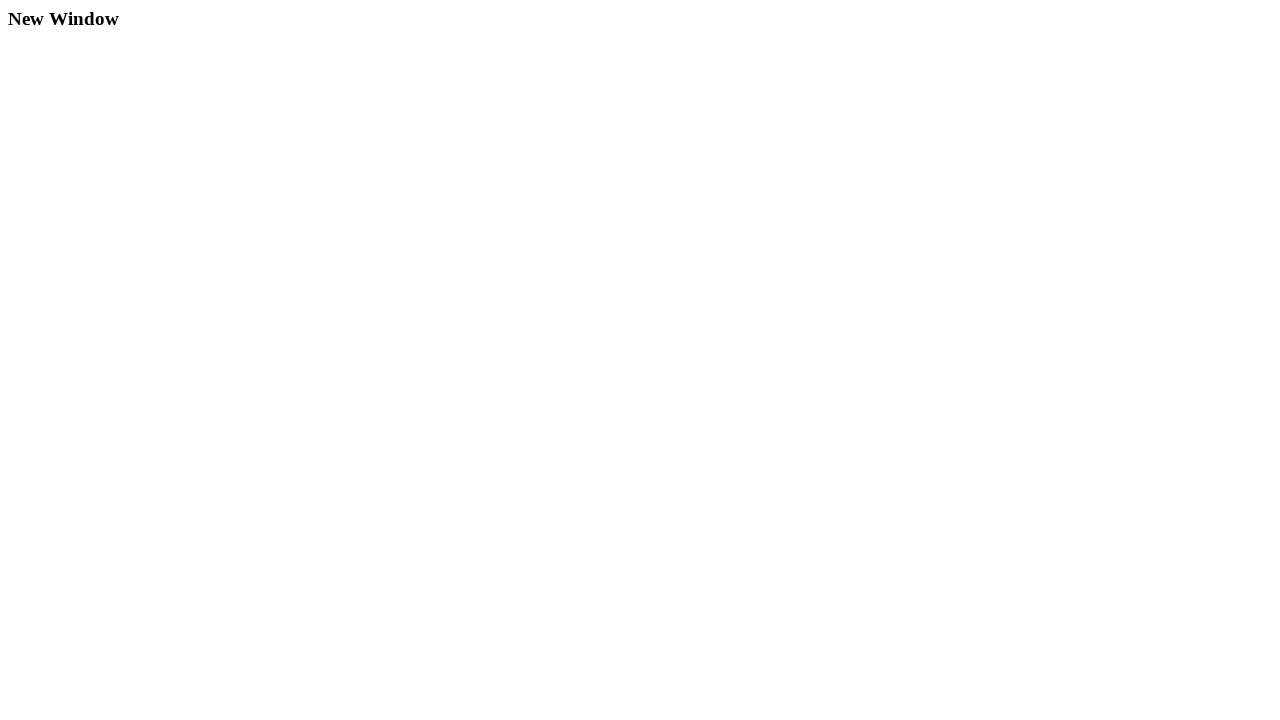

Closed the new window
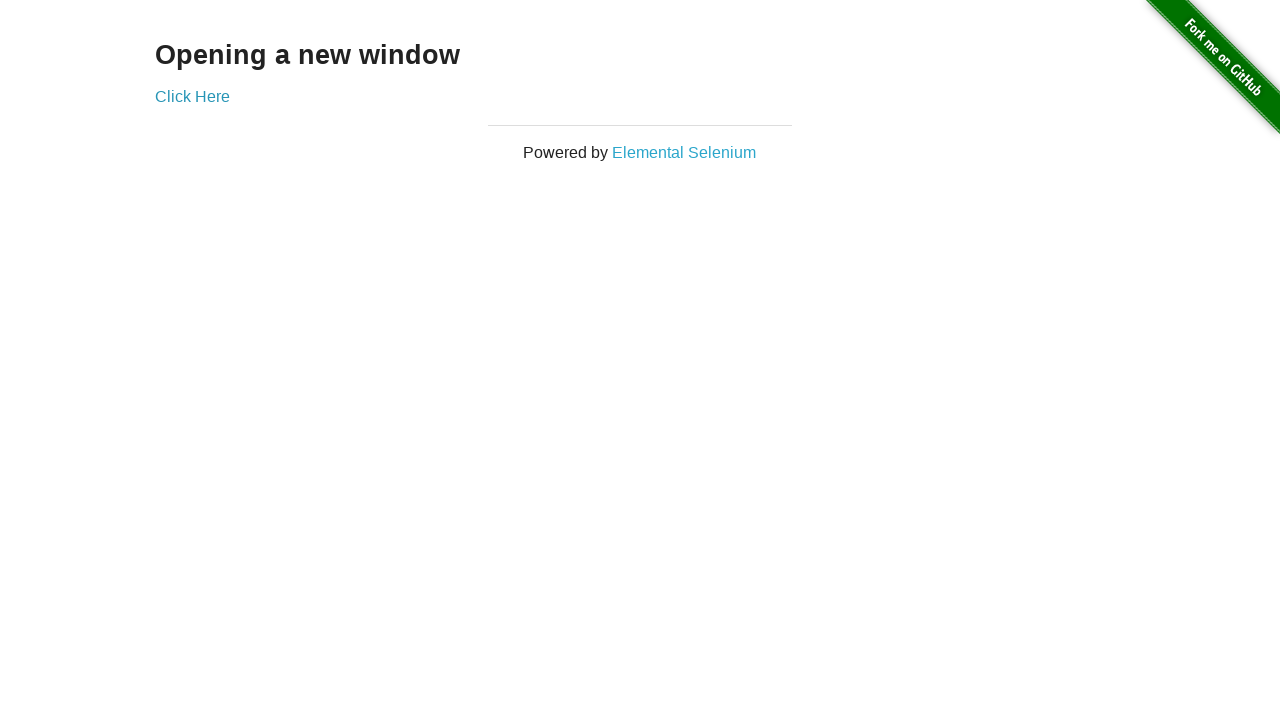

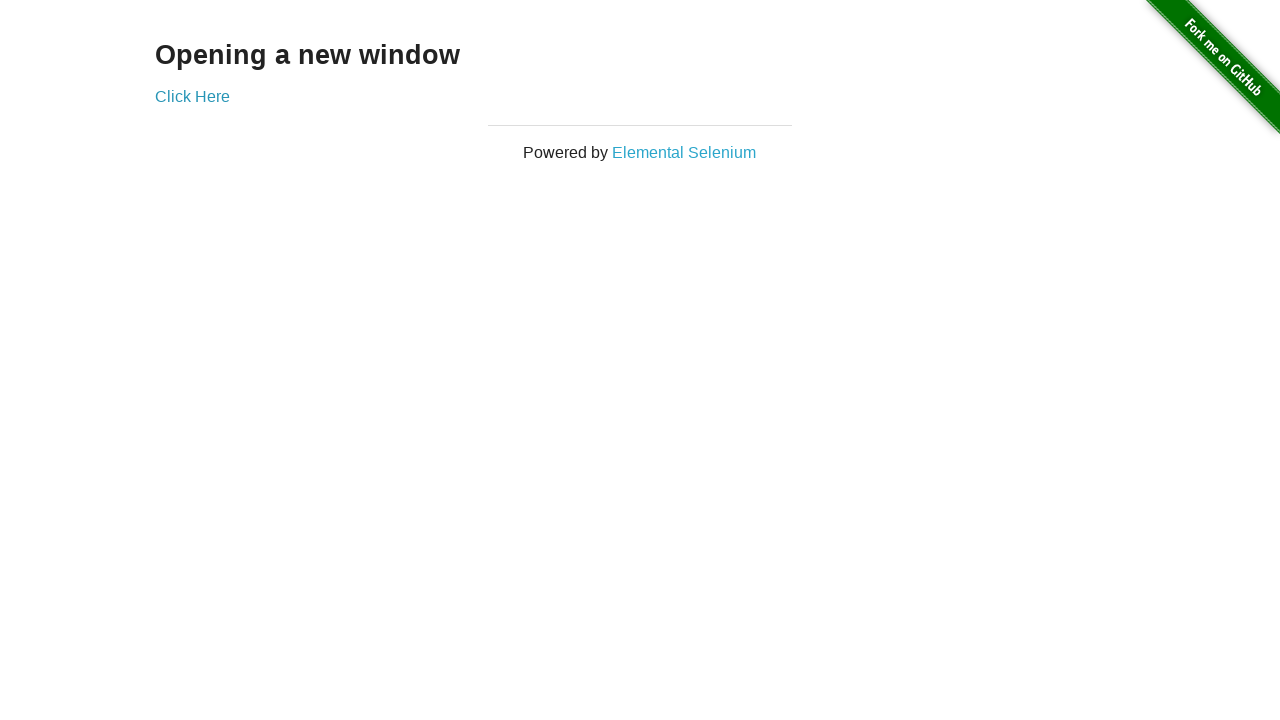